Tests selectable list functionality by clicking a list item and verifying it becomes active

Starting URL: https://demoqa.com/selectable

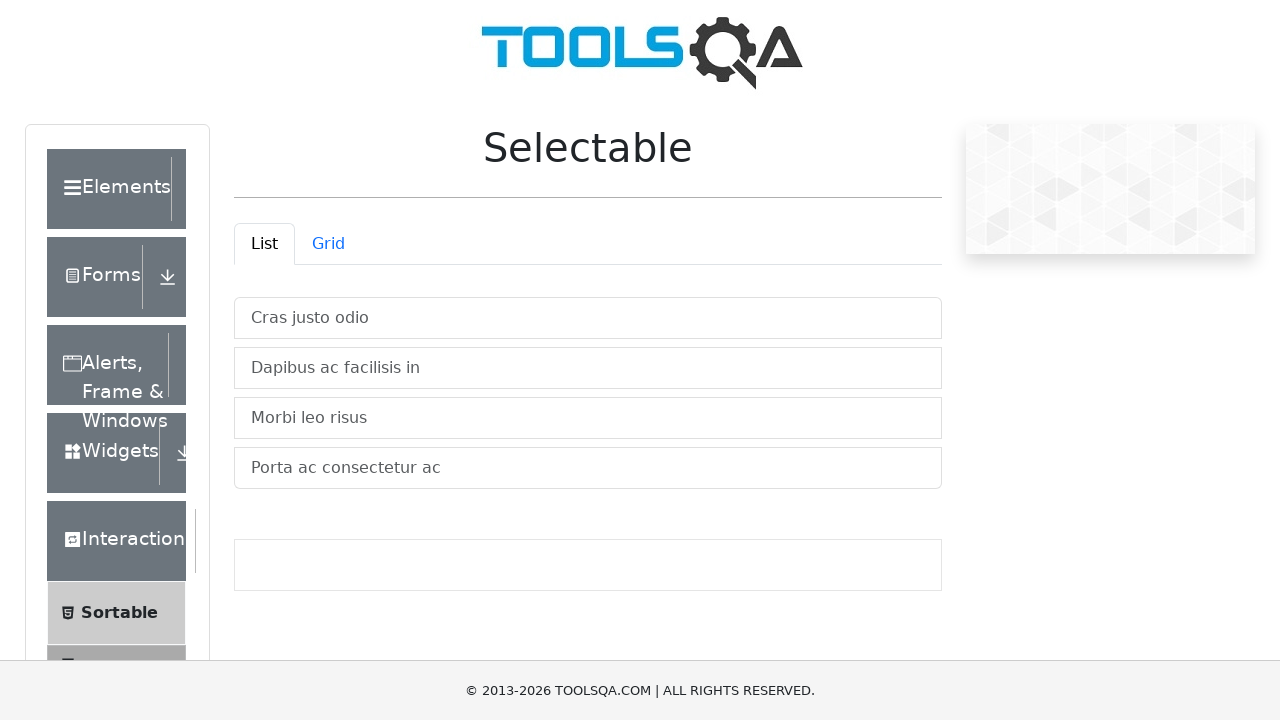

Navigated to selectable list test page
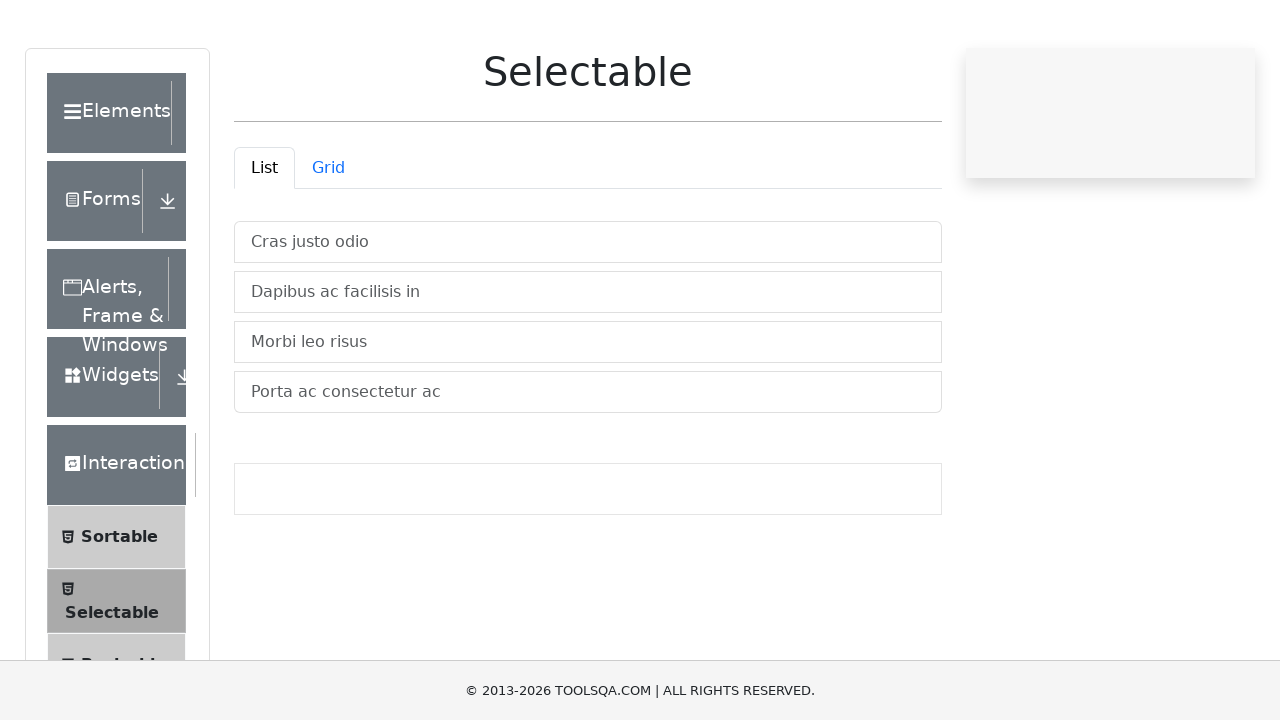

Clicked on first selectable list item 'Cras justo odio' at (588, 318) on xpath=//li[text()="Cras justo odio"]
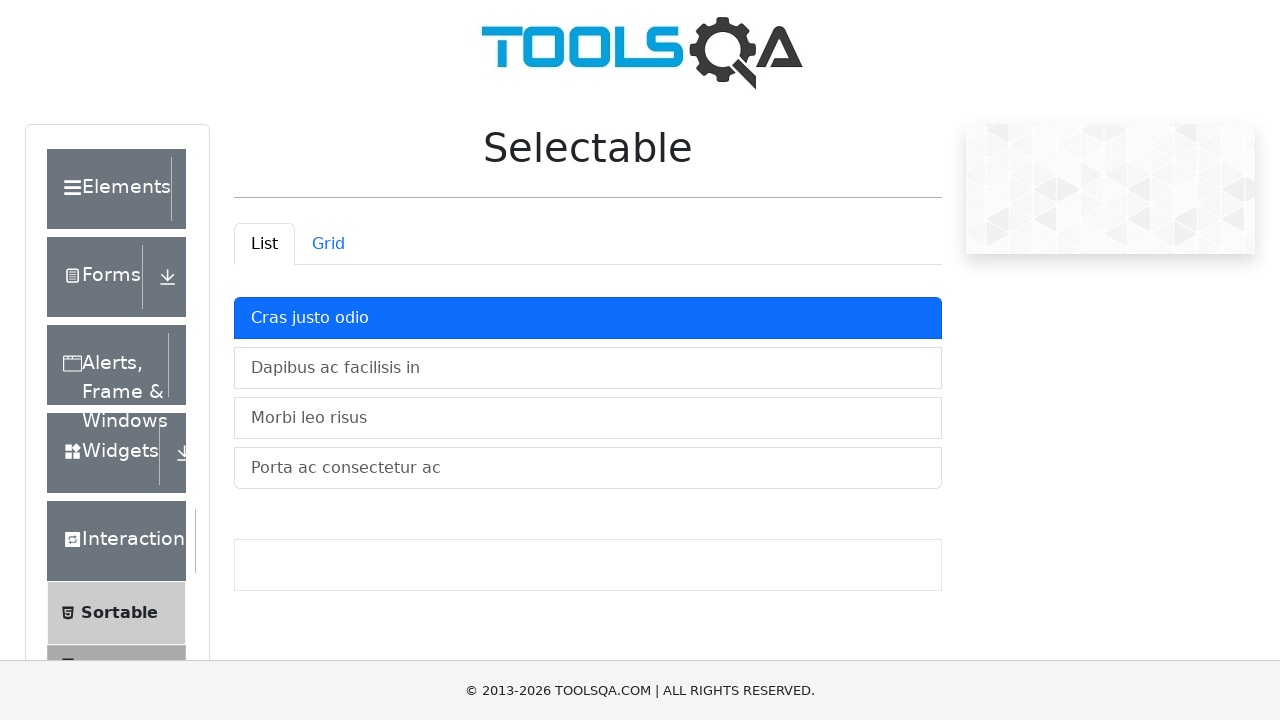

Retrieved class attribute from clicked list item
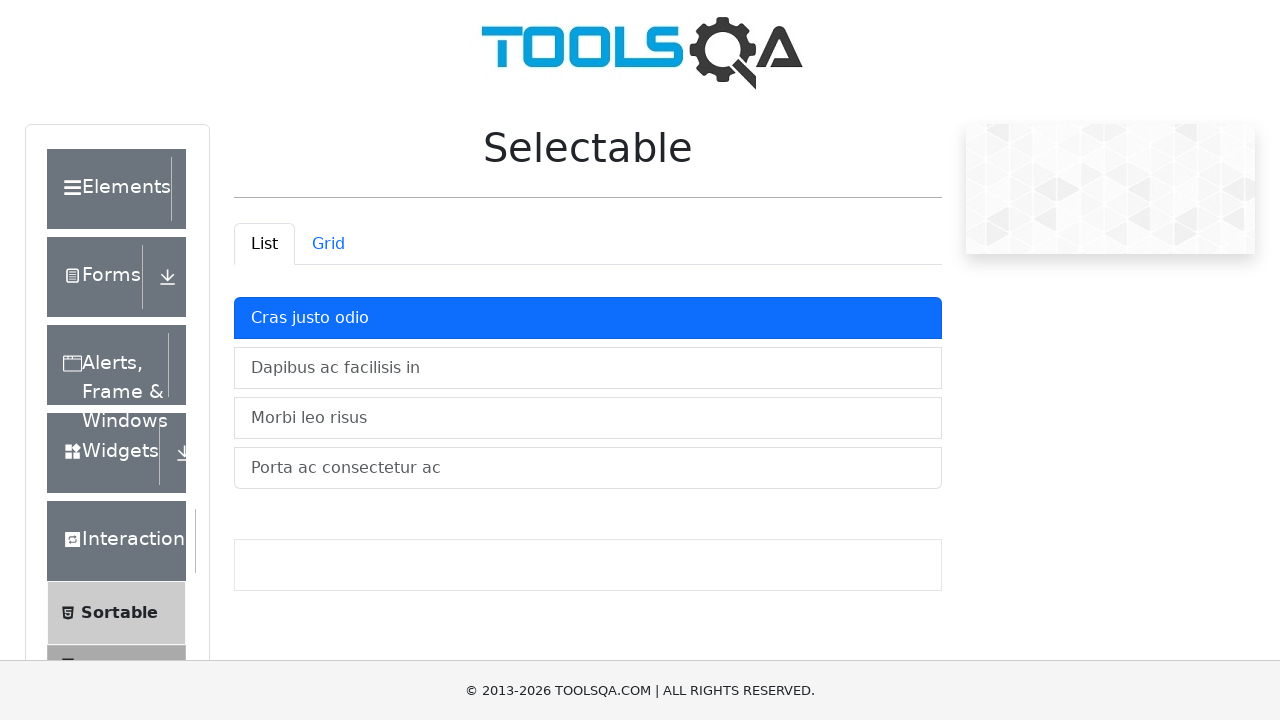

Verified that list item has 'active' class
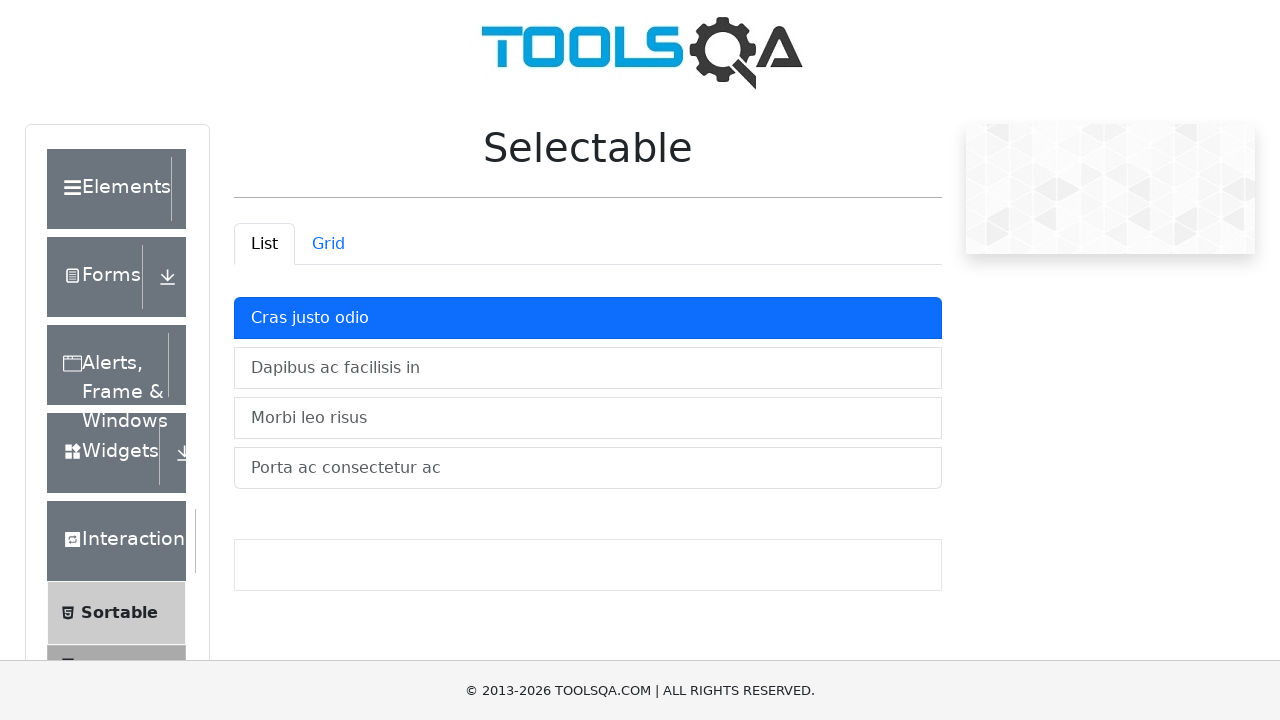

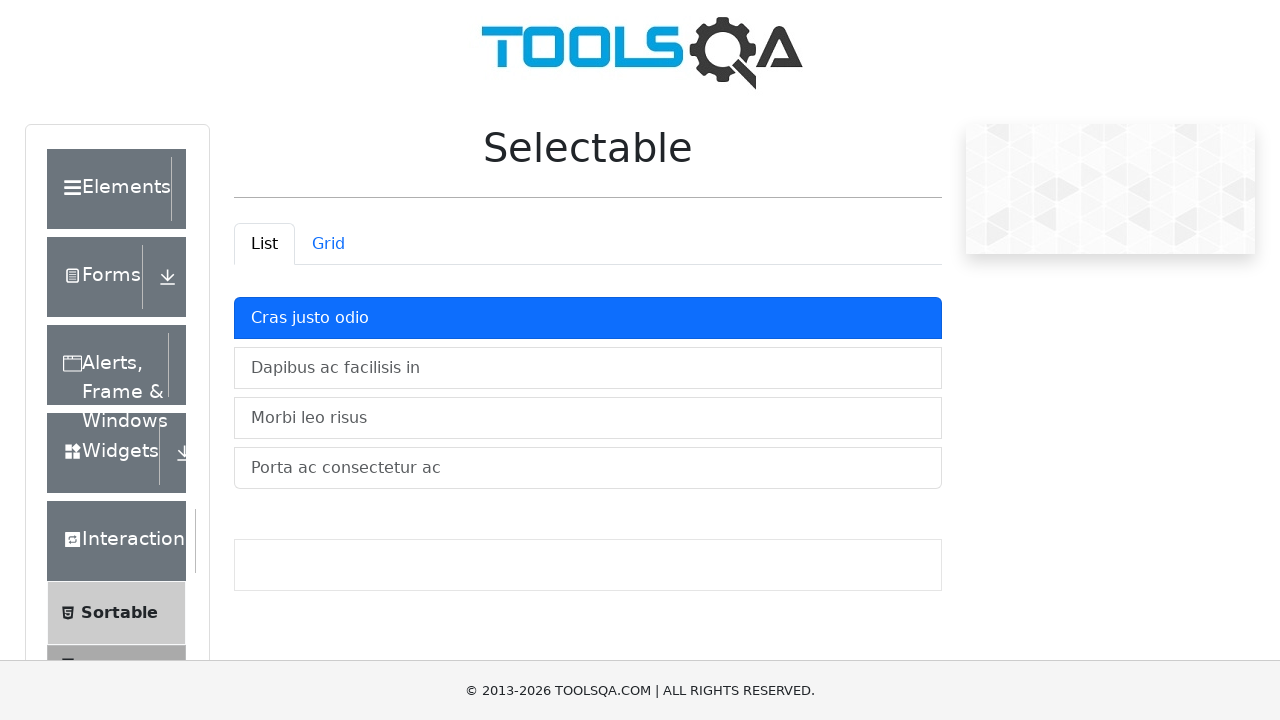